Tests selecting the first checkbox by clicking it and verifying it becomes checked

Starting URL: http://the-internet.herokuapp.com/checkboxes

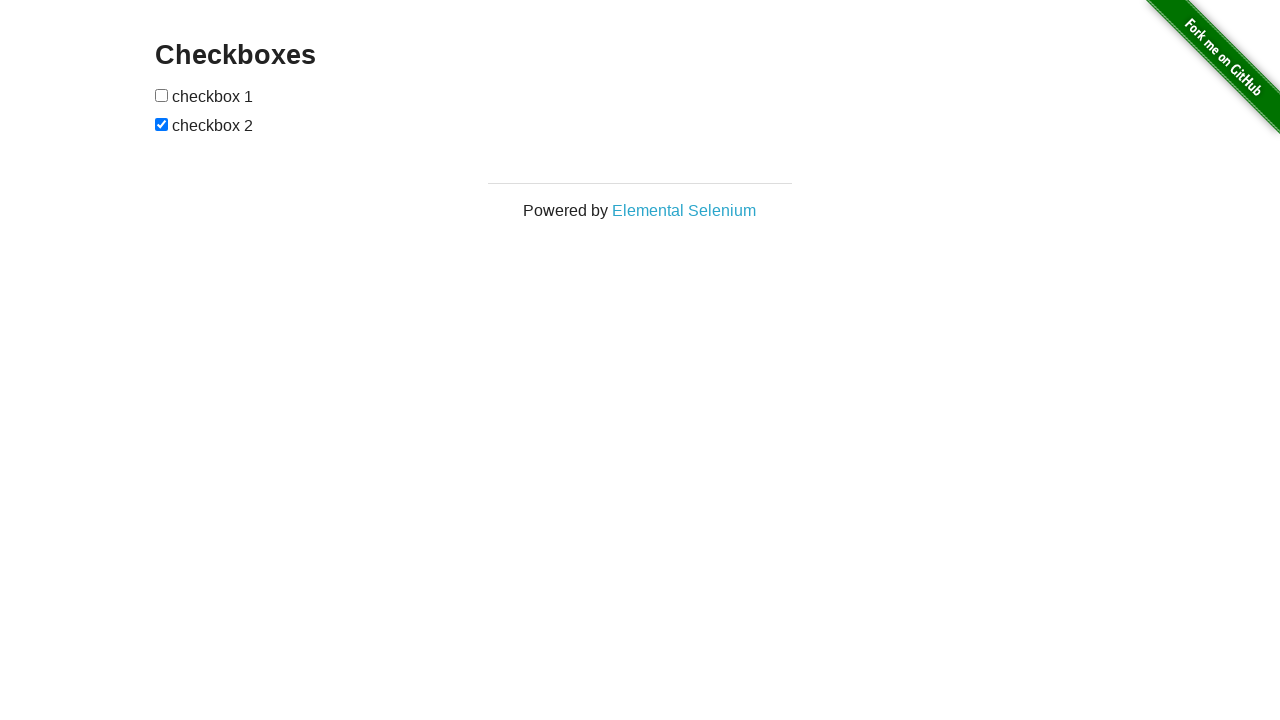

Waited for checkbox element to load on the page
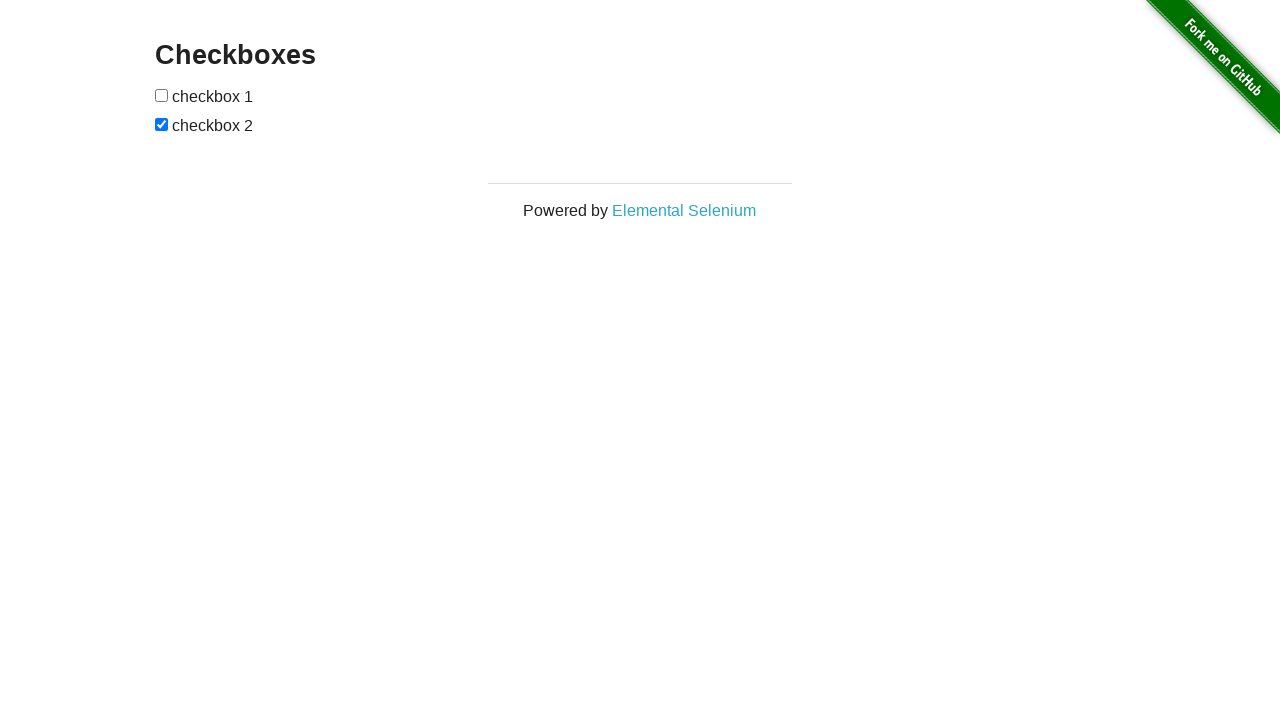

Clicked the first checkbox to select it at (162, 95) on [type=checkbox] >> nth=0
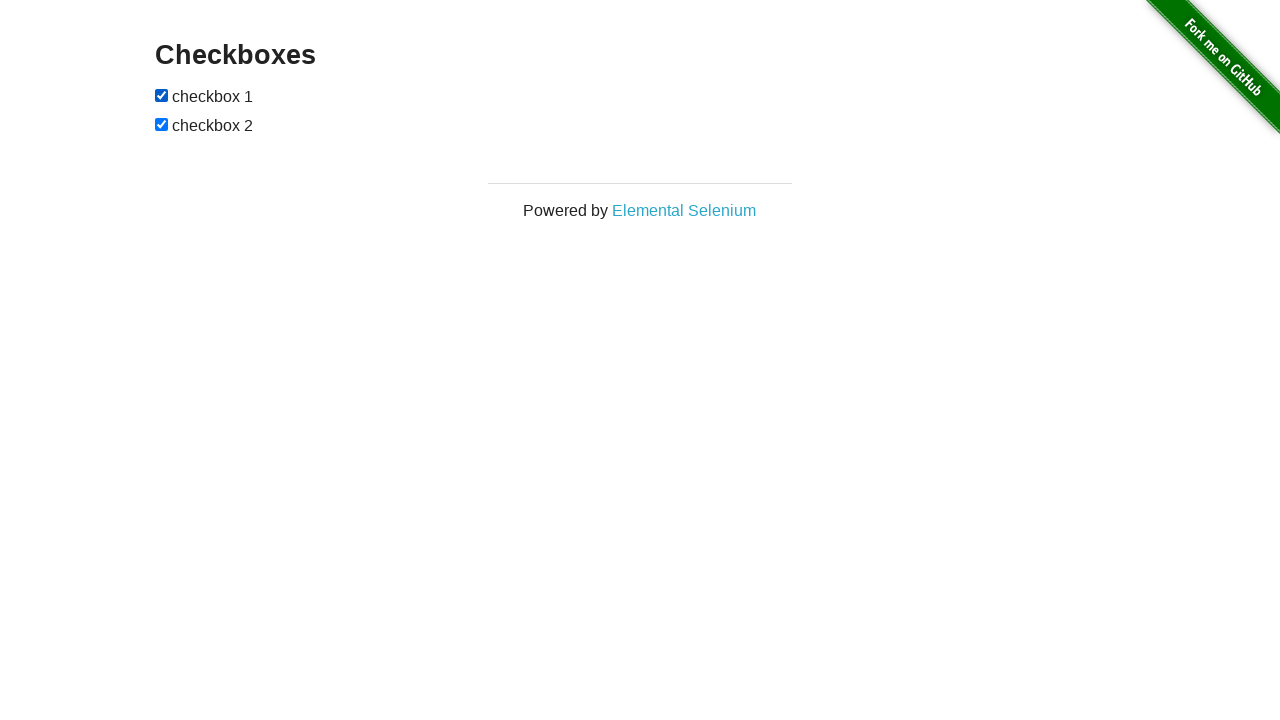

Verified that the first checkbox is now checked
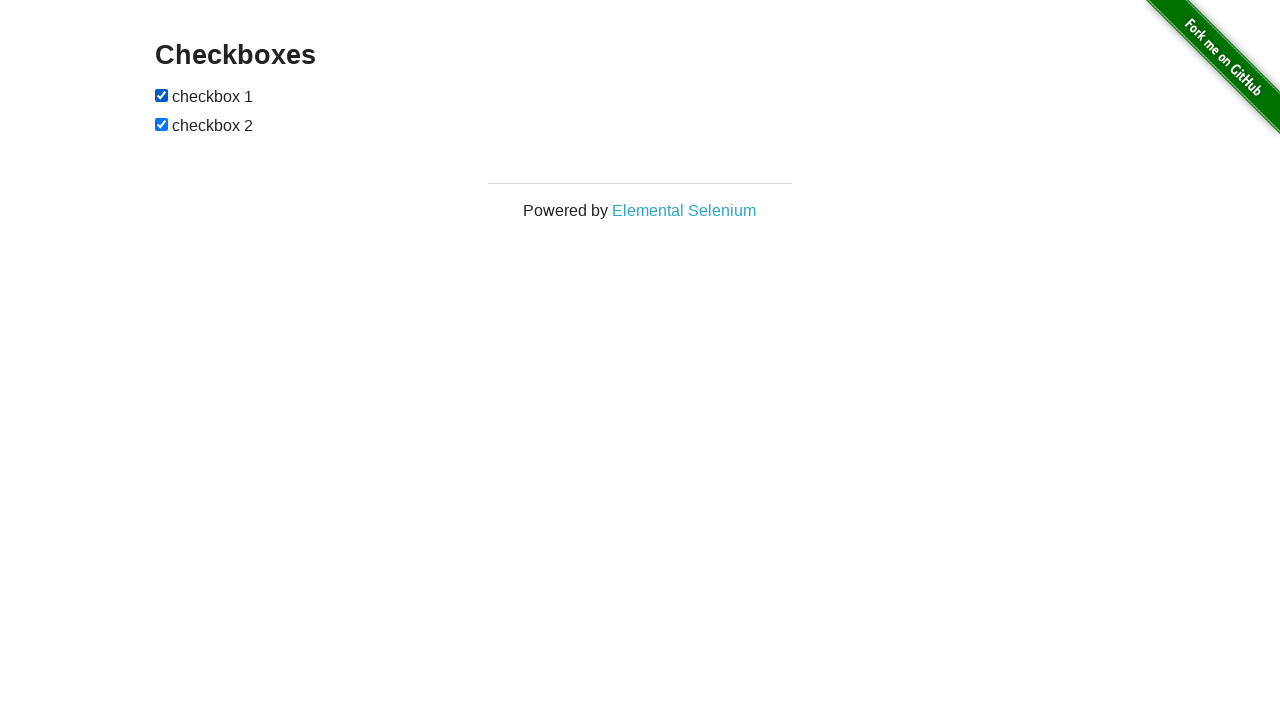

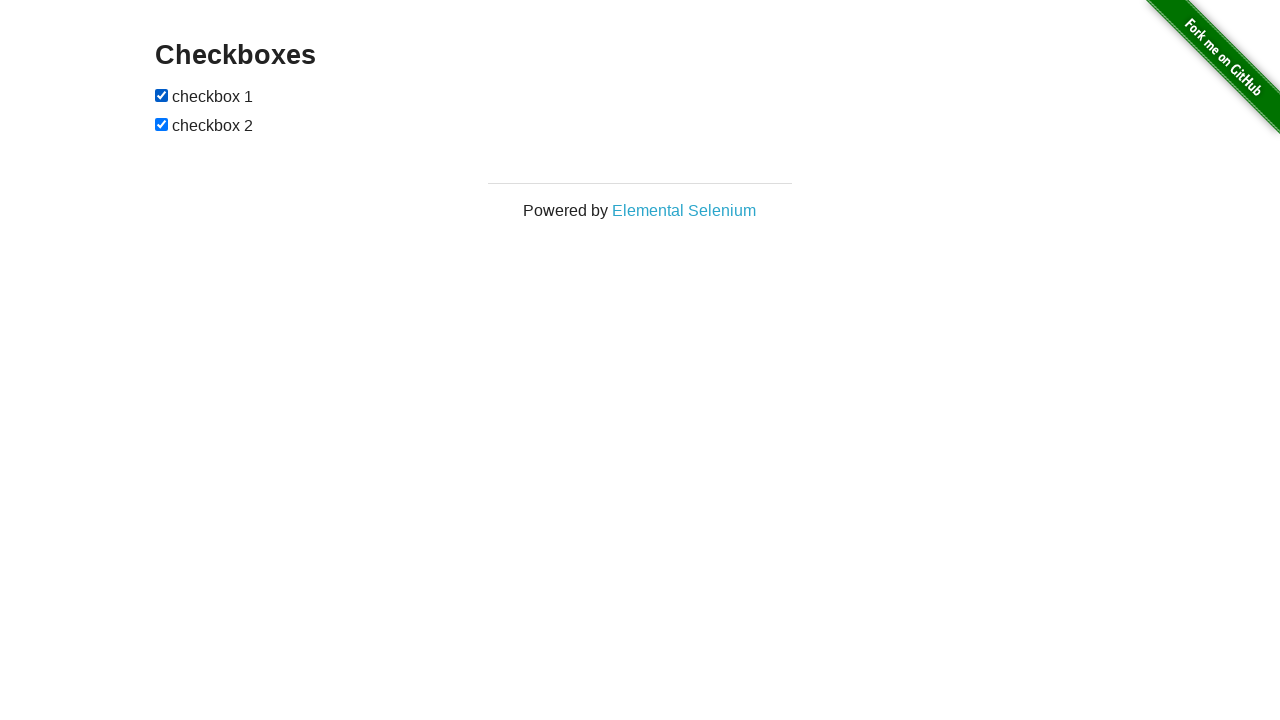